Tests window handle functionality by clicking a button to open a new tab and switching to it

Starting URL: https://www.hyrtutorials.com/p/window-handles-practice.html

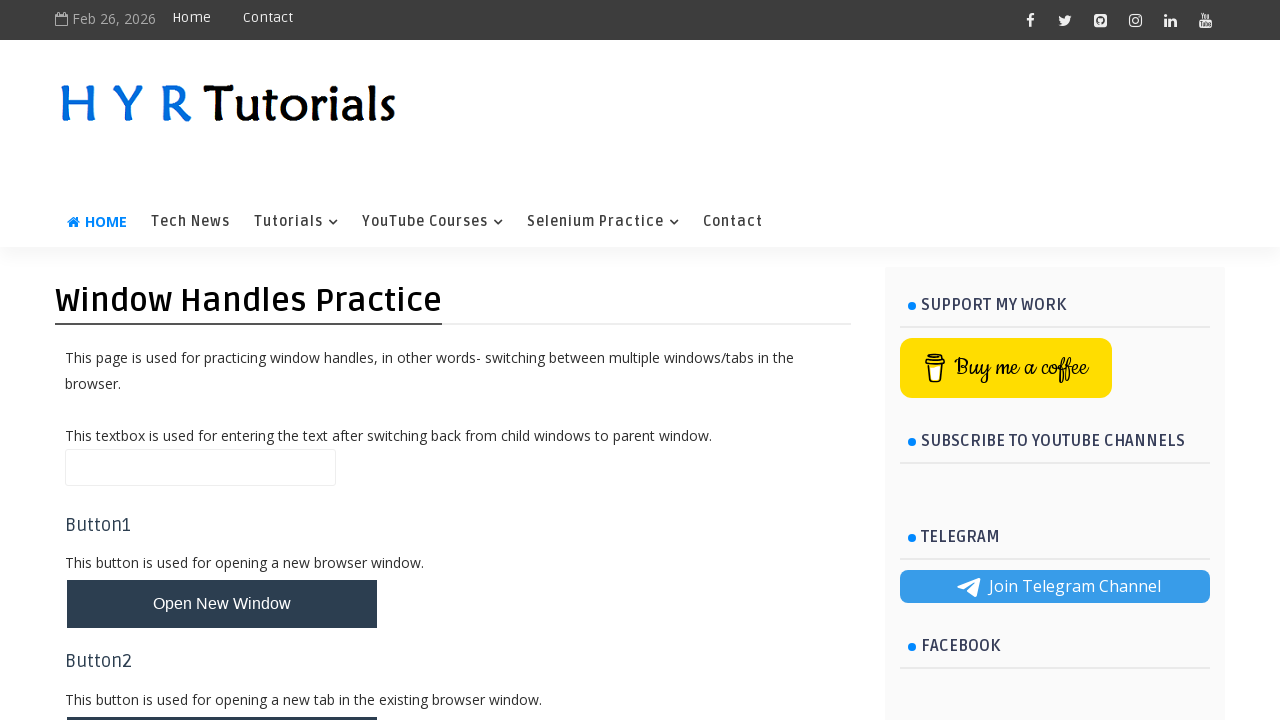

Clicked button to open new tab at (222, 696) on #newTabBtn
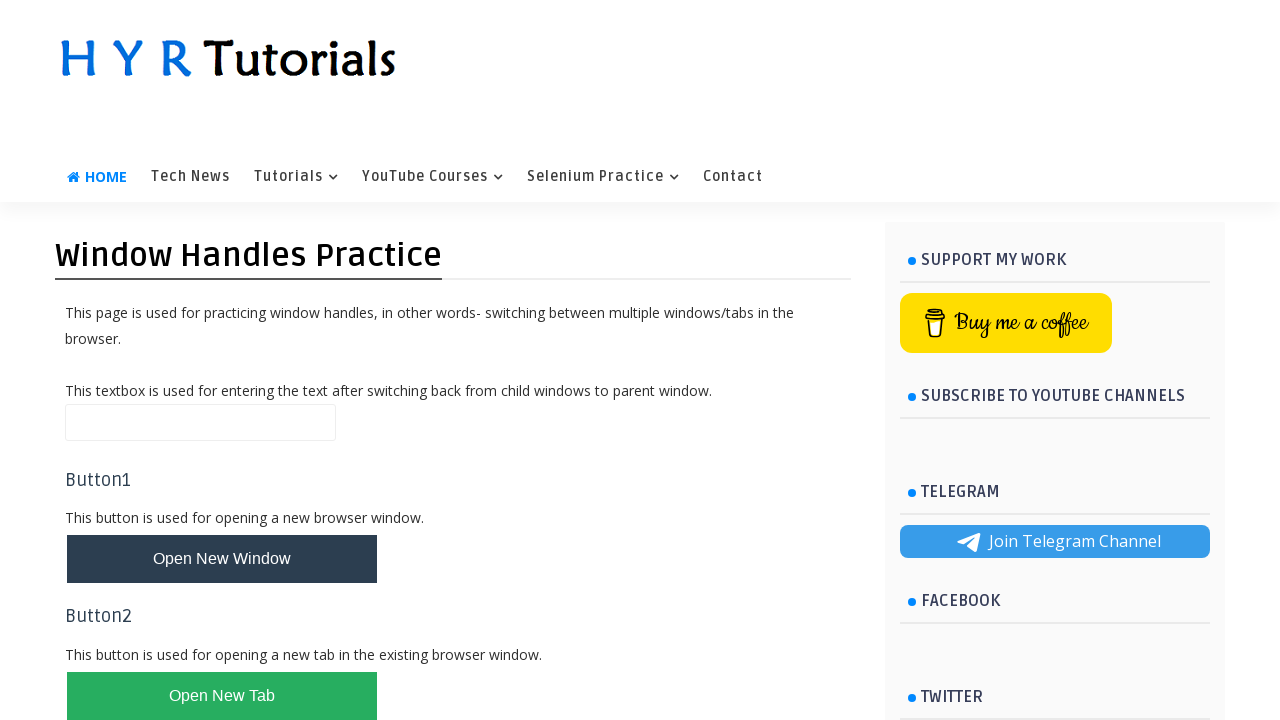

New tab opened and captured
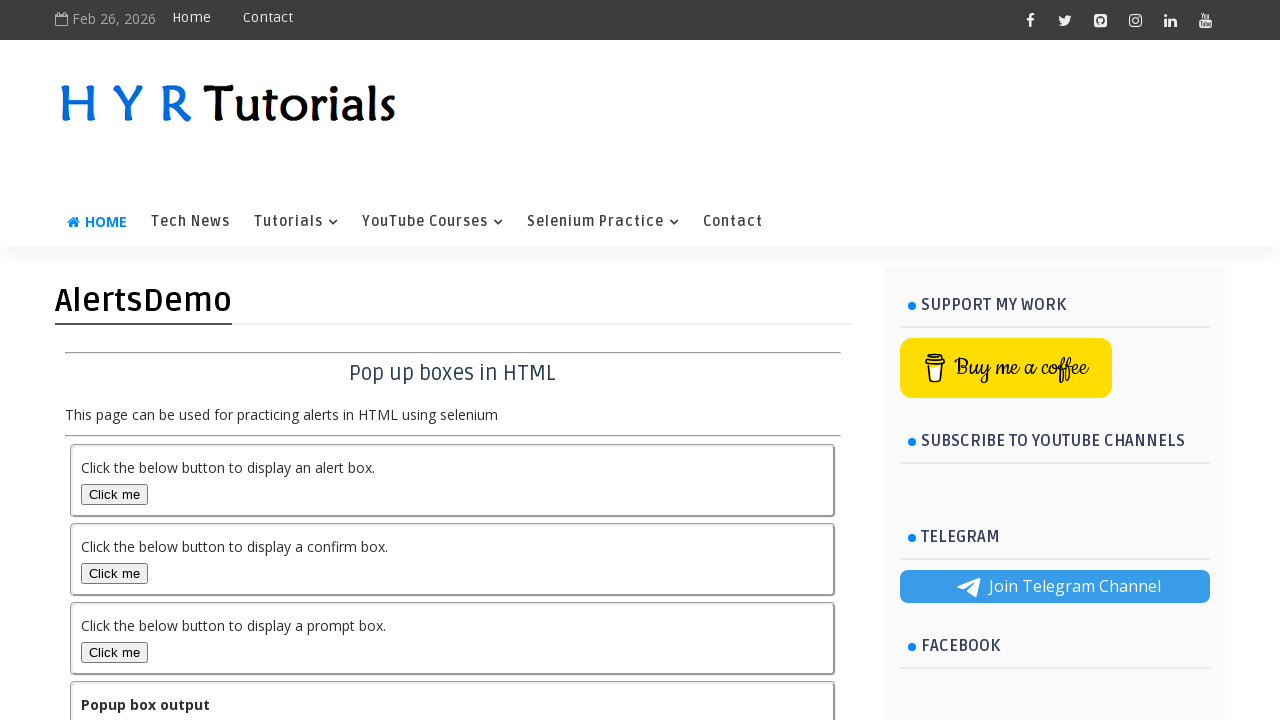

New tab loaded completely
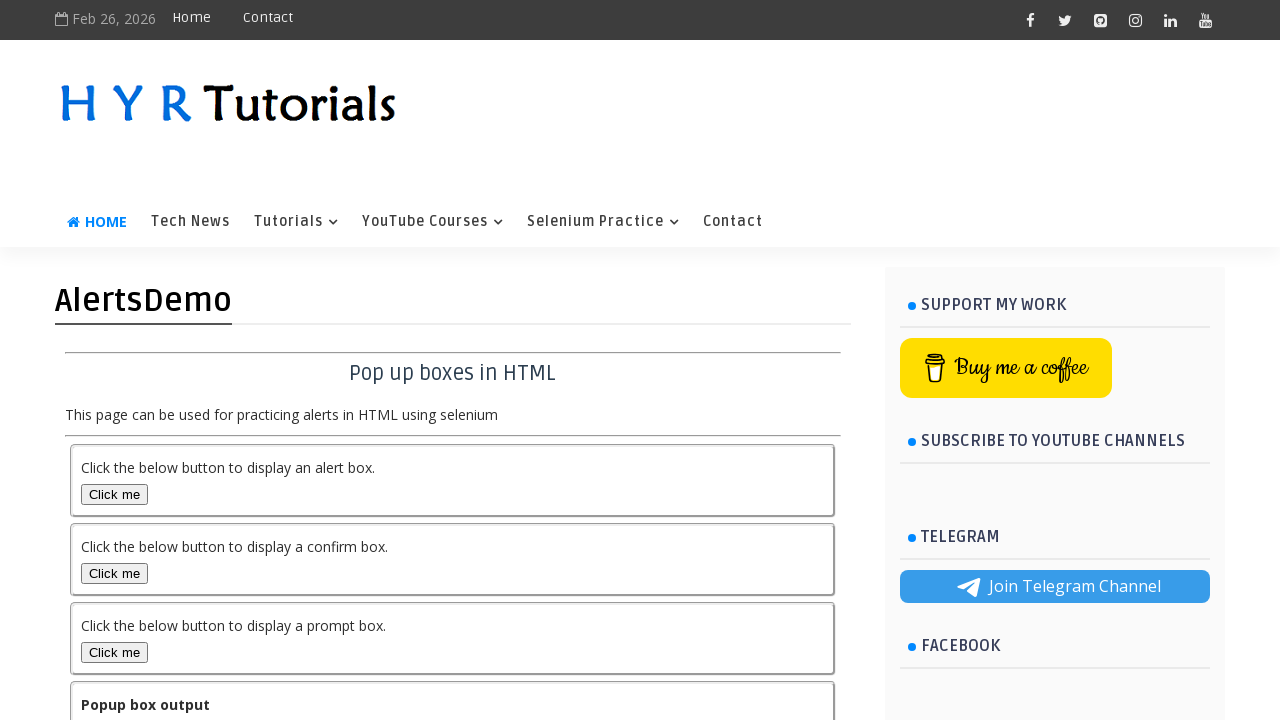

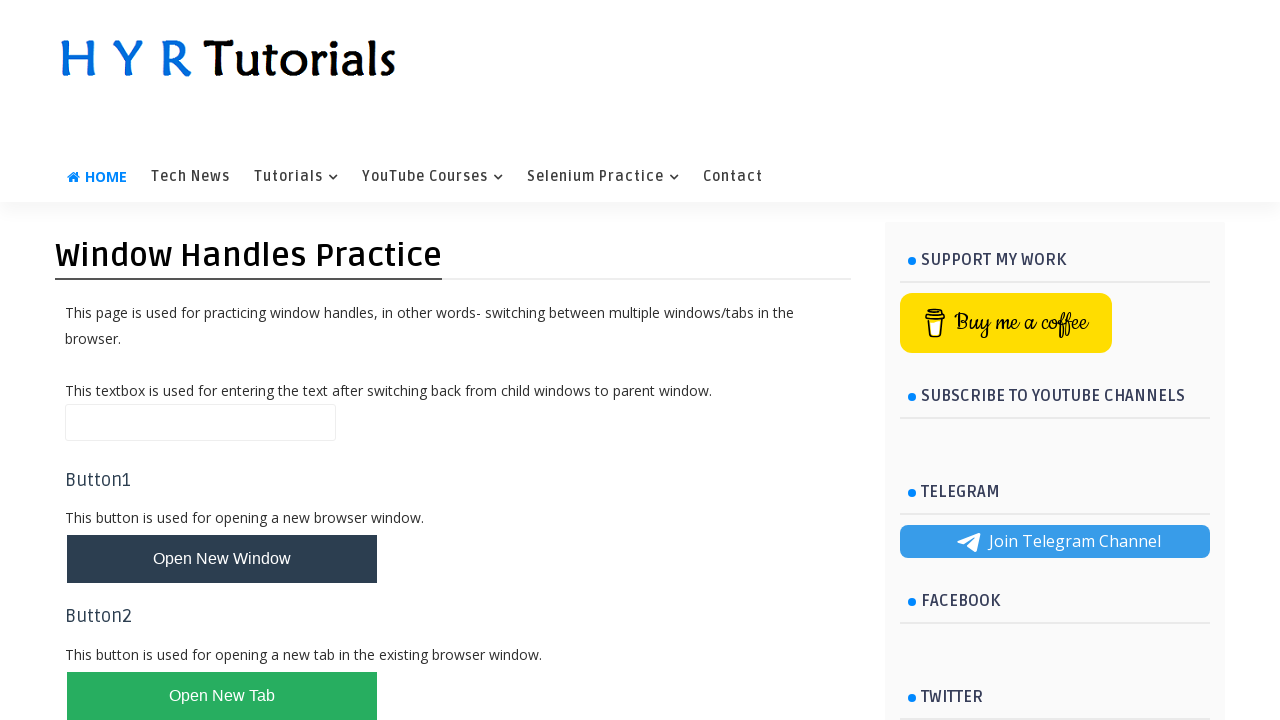